Reads and retrieves the value from an input field on a W3Schools HTML forms page

Starting URL: https://www.w3schools.com/html/html_forms.asp

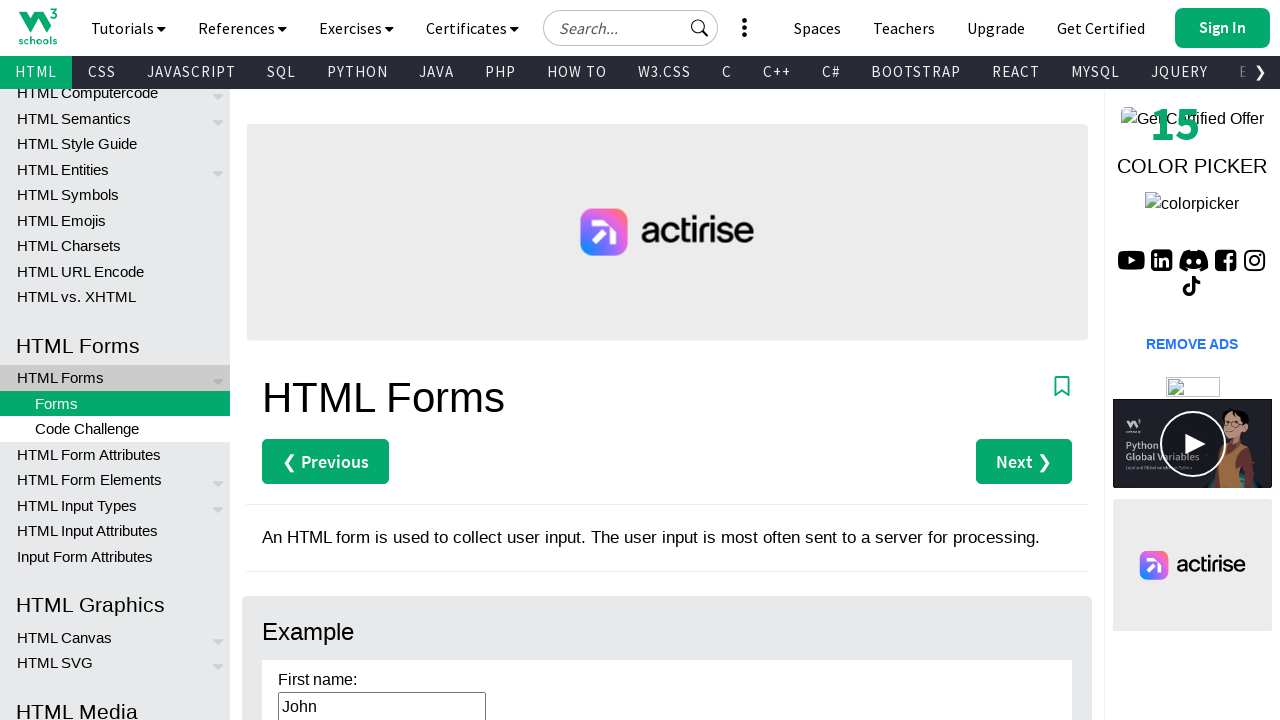

Navigated to W3Schools HTML forms page
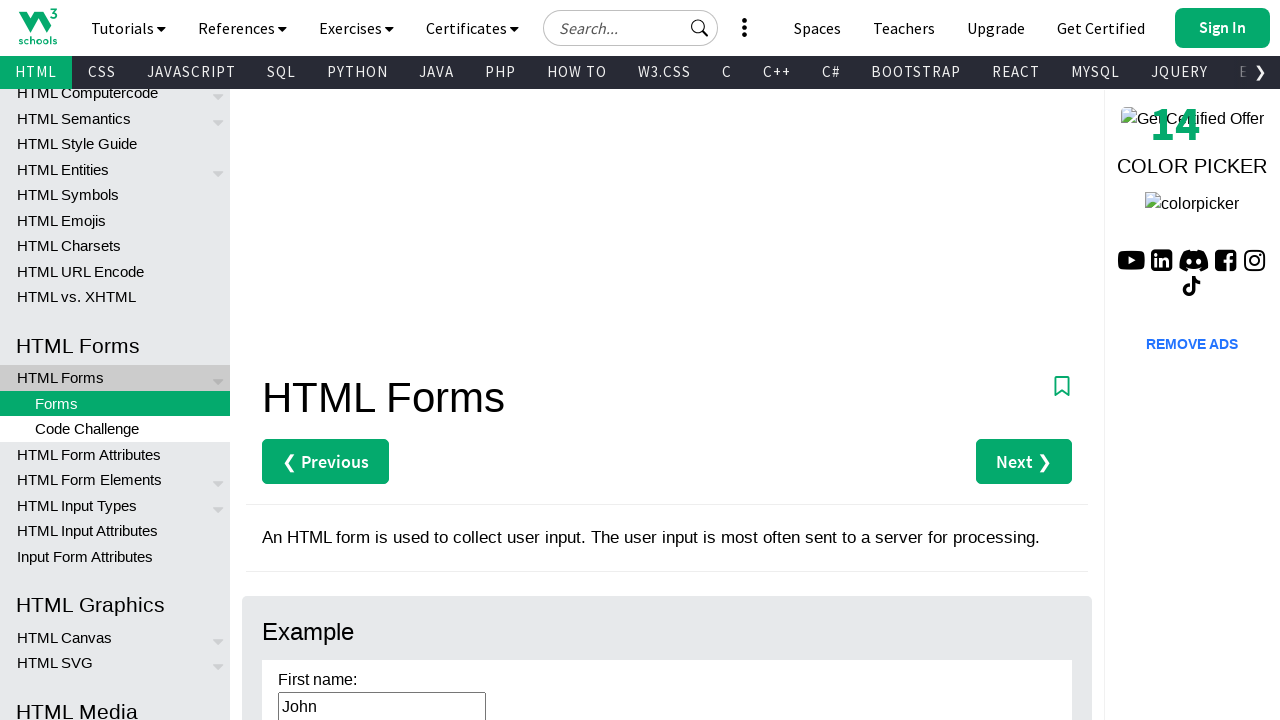

Retrieved value from first name input field
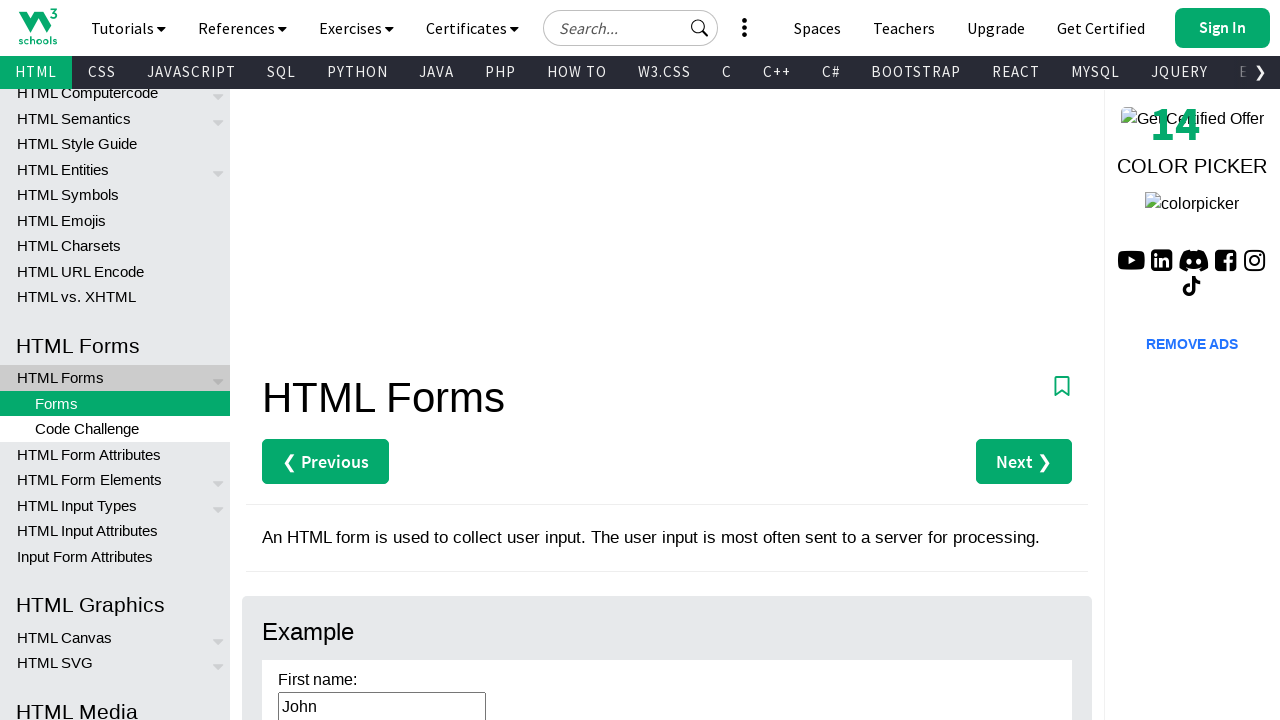

Printed input value: John
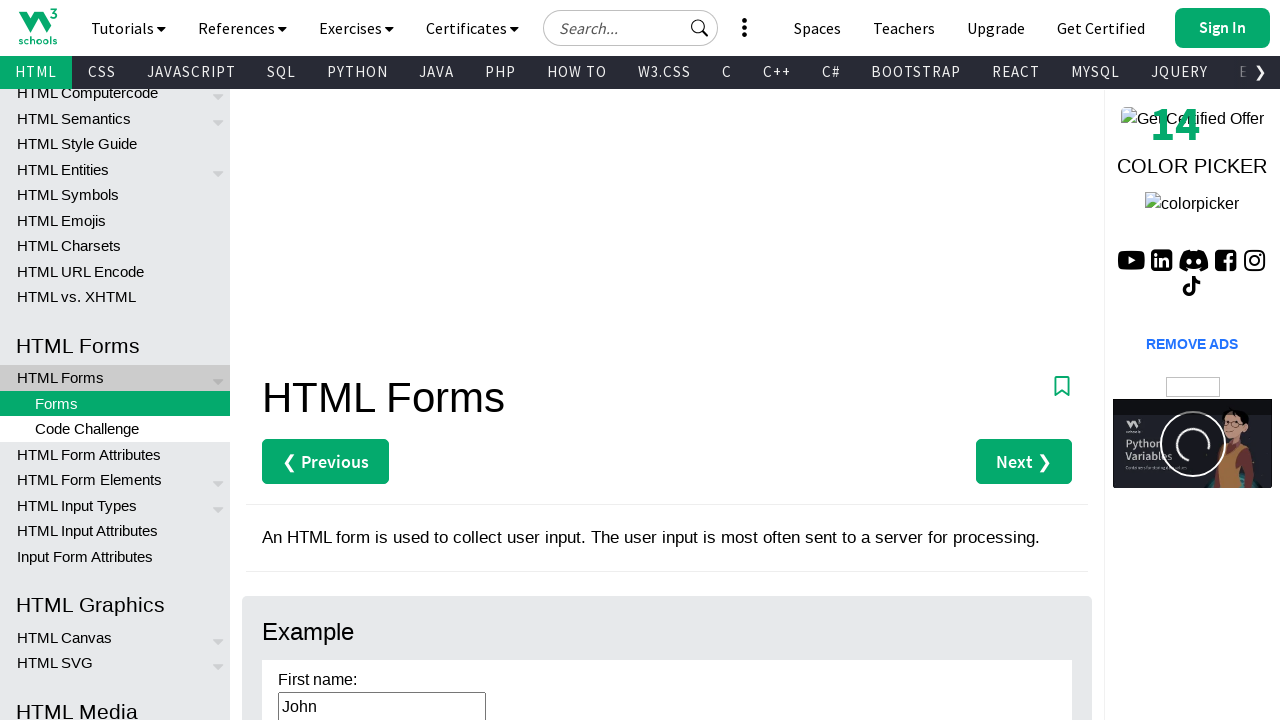

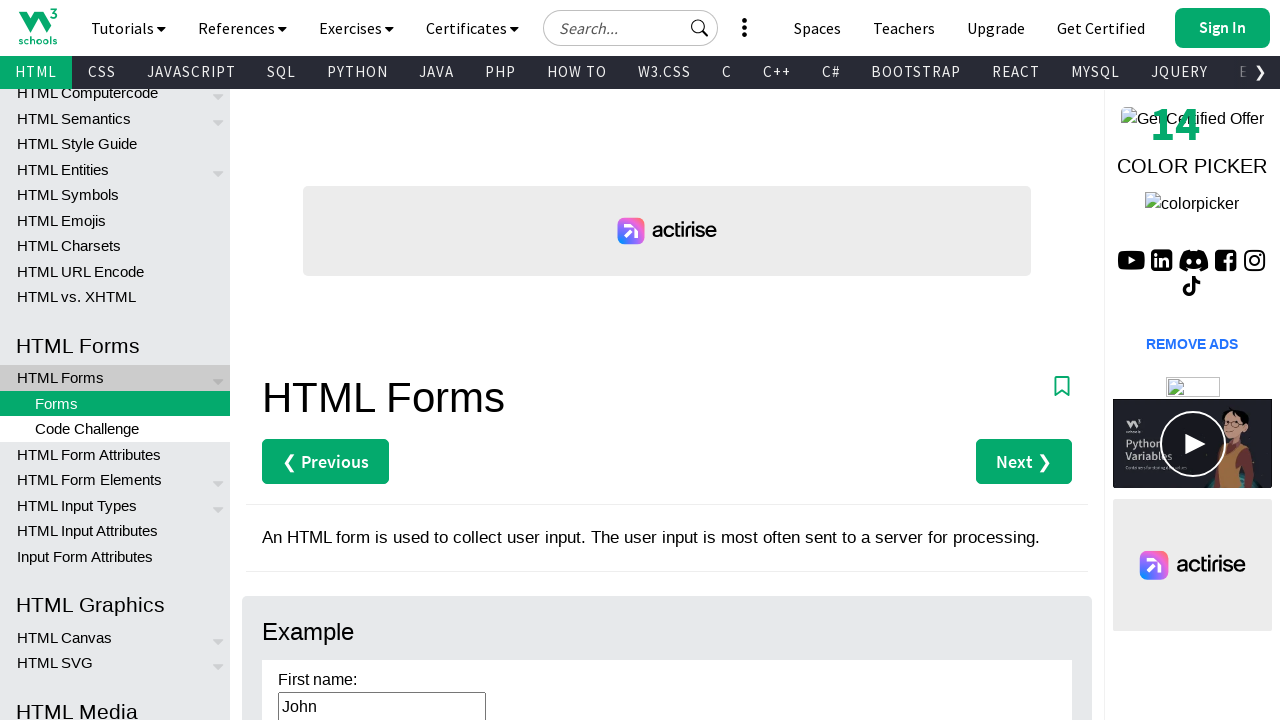